Tests navigation menu interaction by hovering over the Audio menu item and clicking on the Change Volume option

Starting URL: https://online-video-cutter.com/#google_vignette

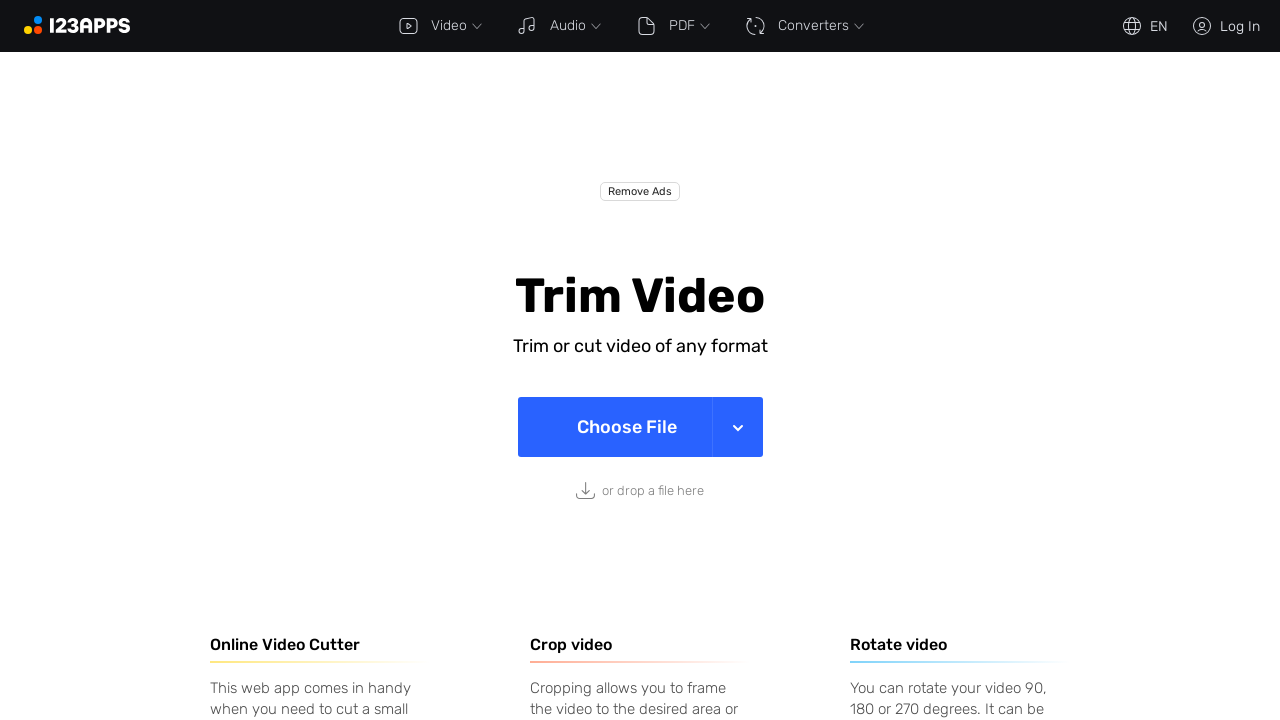

Hovered over the Audio menu item to reveal submenu at (556, 26) on xpath=//a[normalize-space()='Audio']
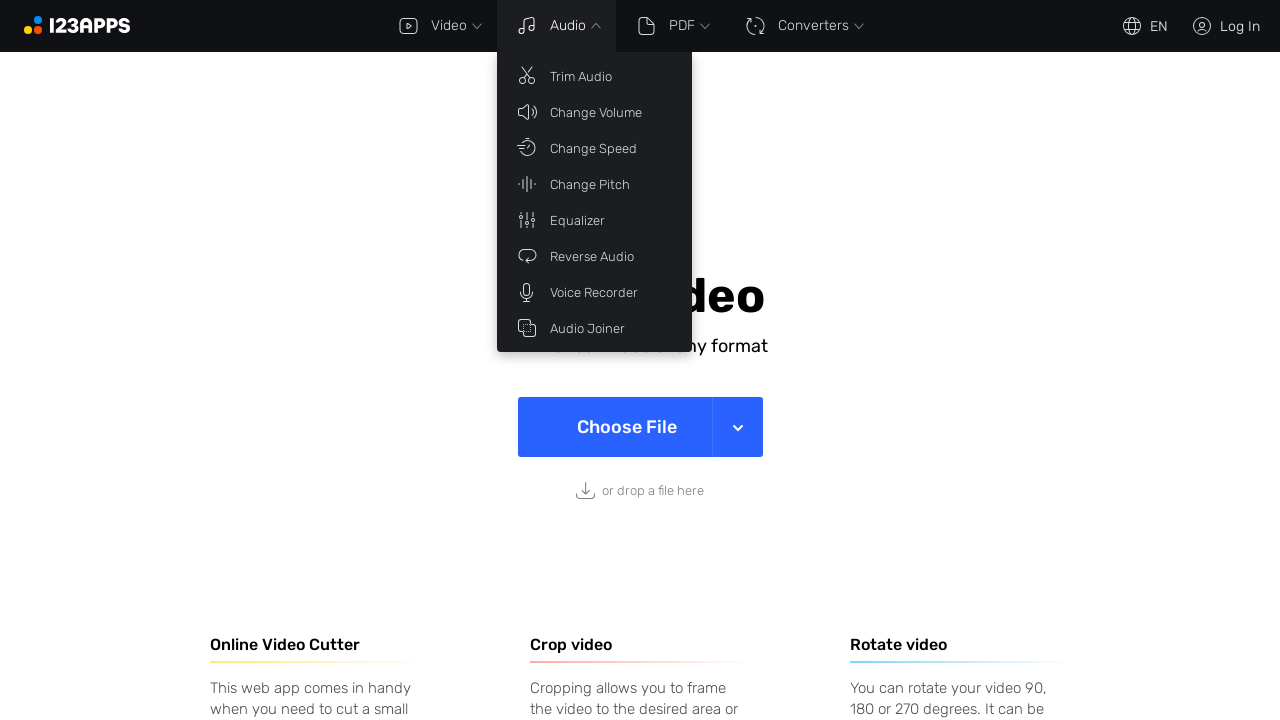

Clicked on Change Volume option from Audio submenu at (594, 112) on xpath=//a[normalize-space()='Change Volume']
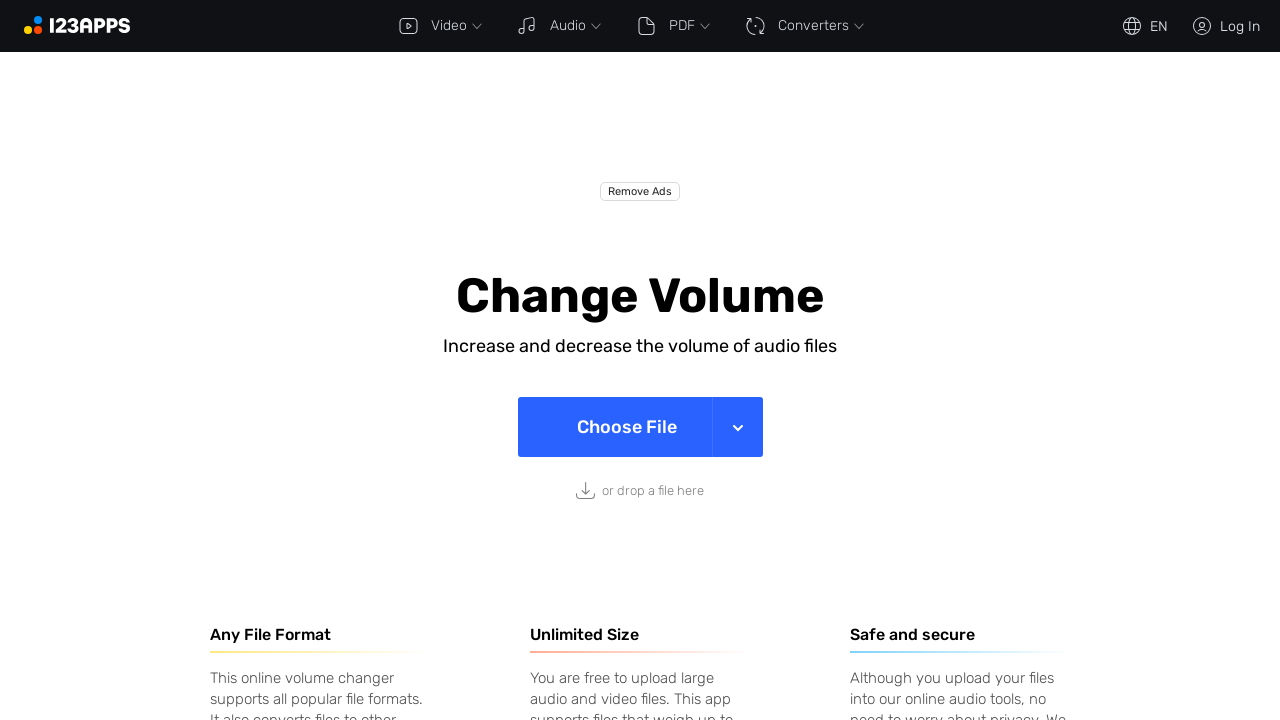

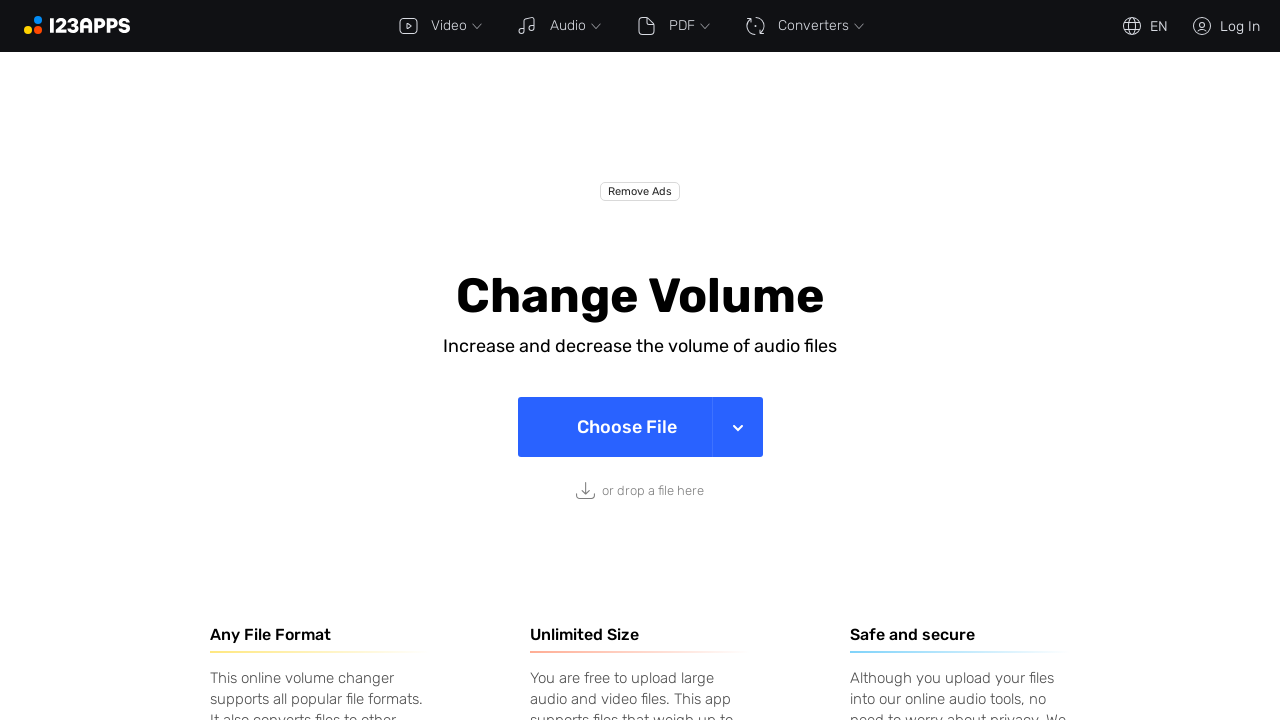